Tests drag and drop functionality by dragging a source element and dropping it onto a target element within an iframe on the jQuery UI demo page

Starting URL: http://jqueryui.com/droppable/

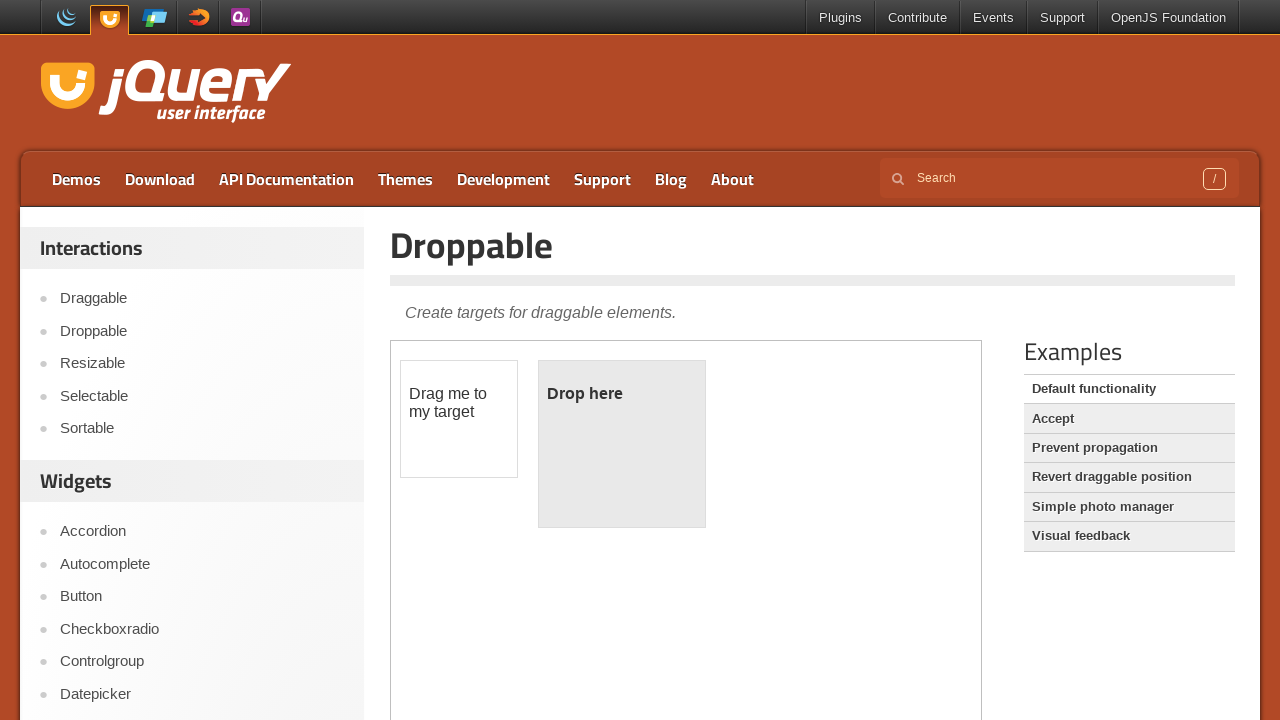

Navigated to jQuery UI droppable demo page
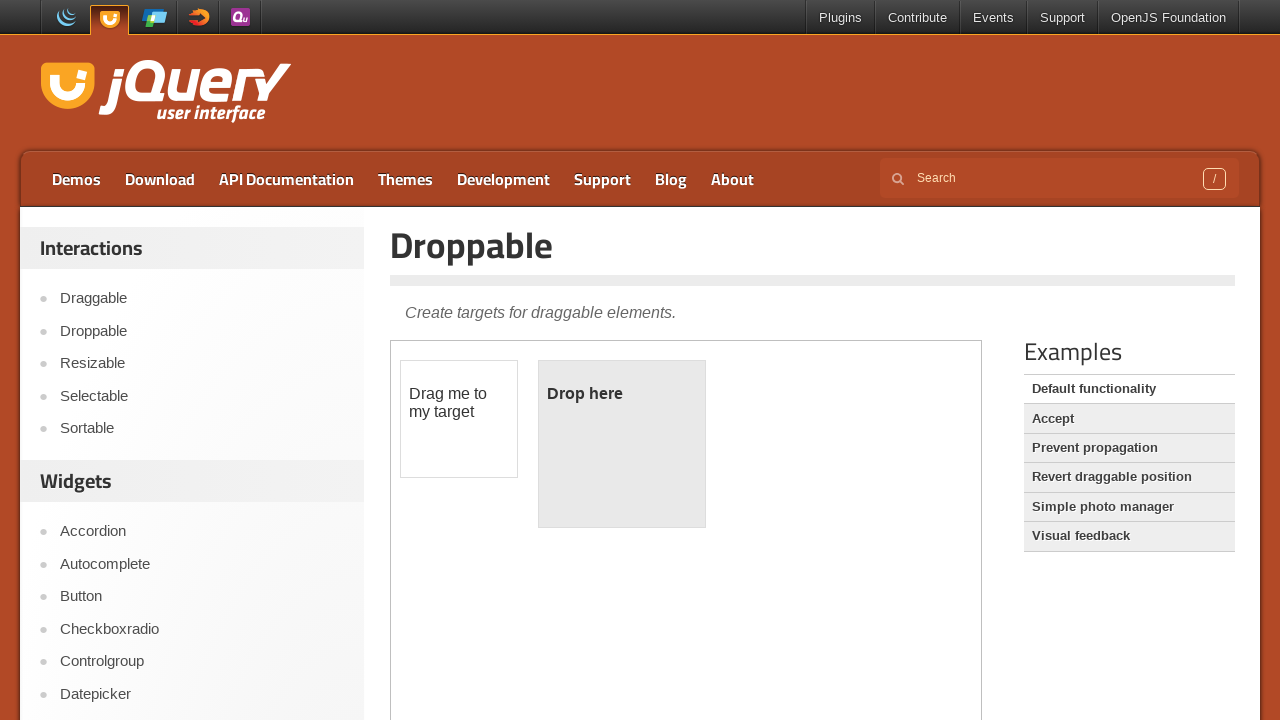

Located the demo iframe
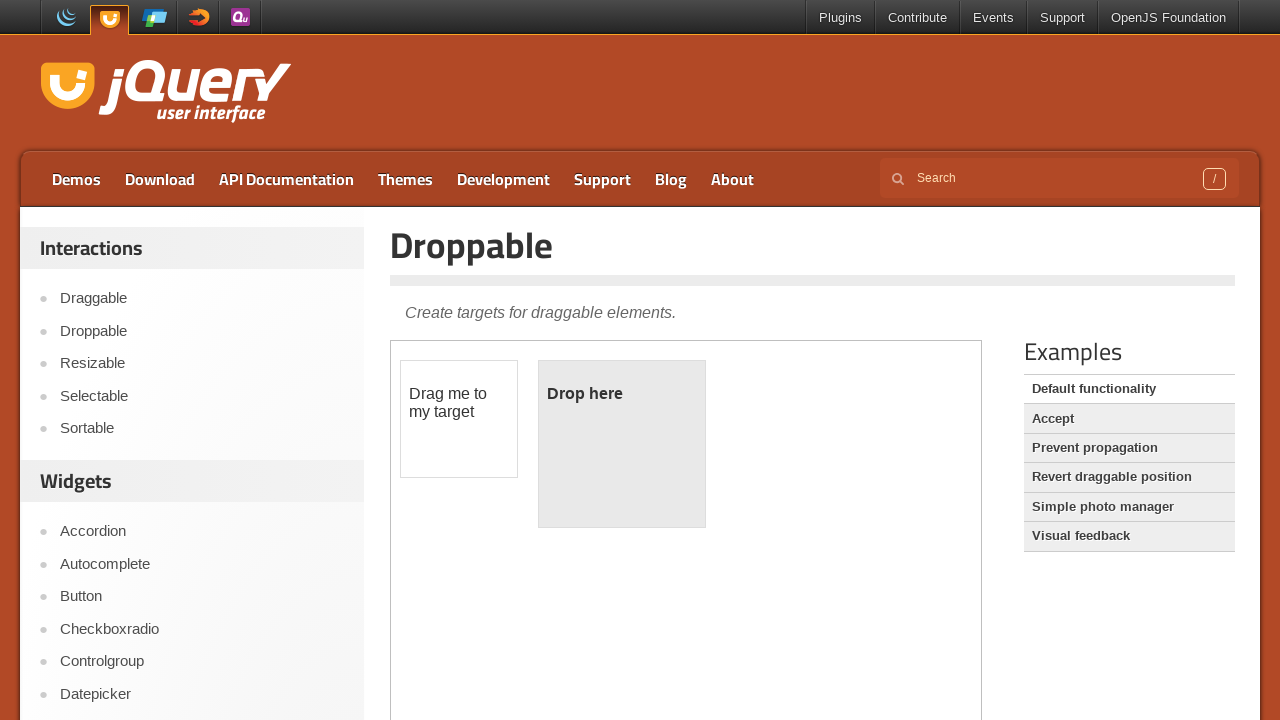

Located the draggable source element
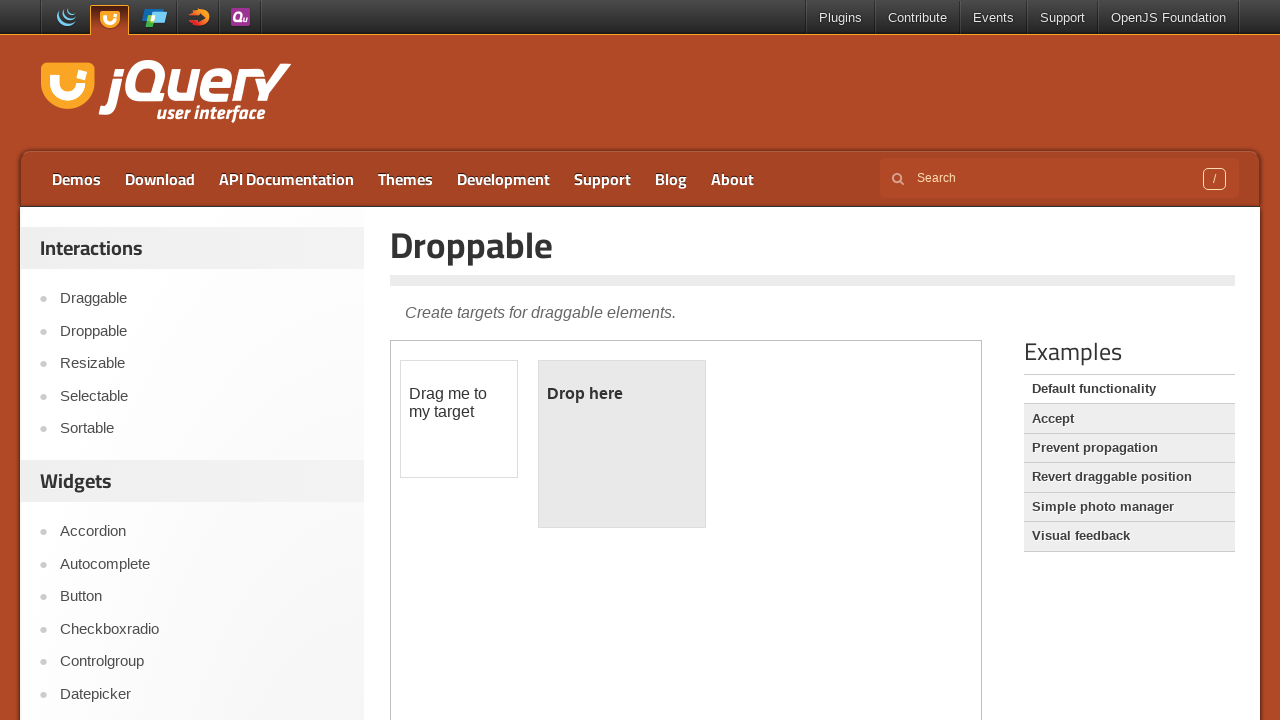

Located the droppable target element
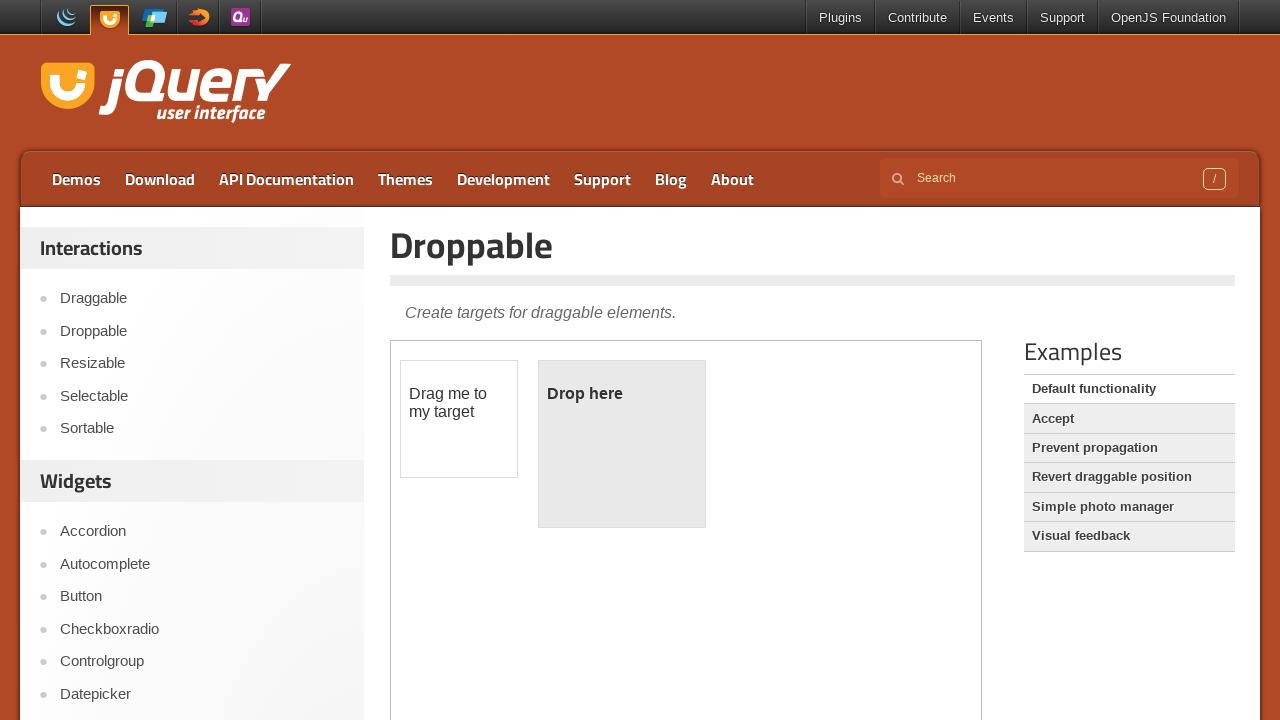

Dragged source element onto target element at (622, 444)
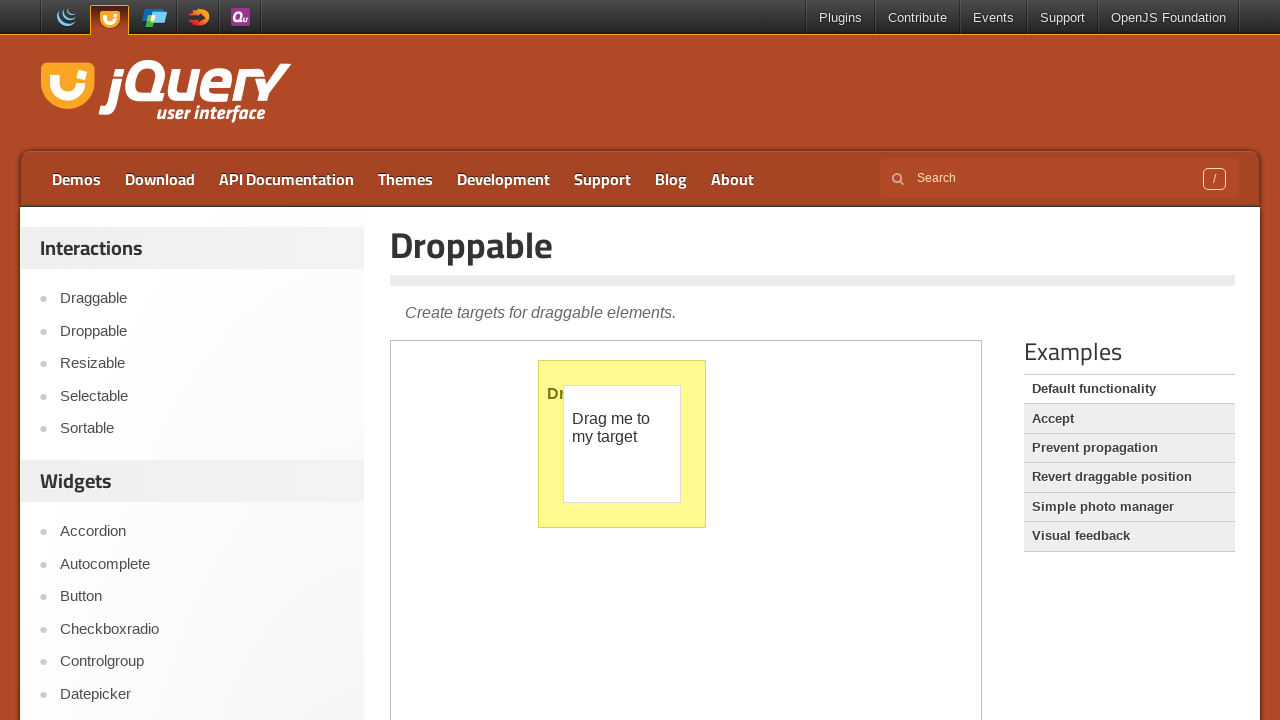

Waited 1 second to observe the drag and drop result
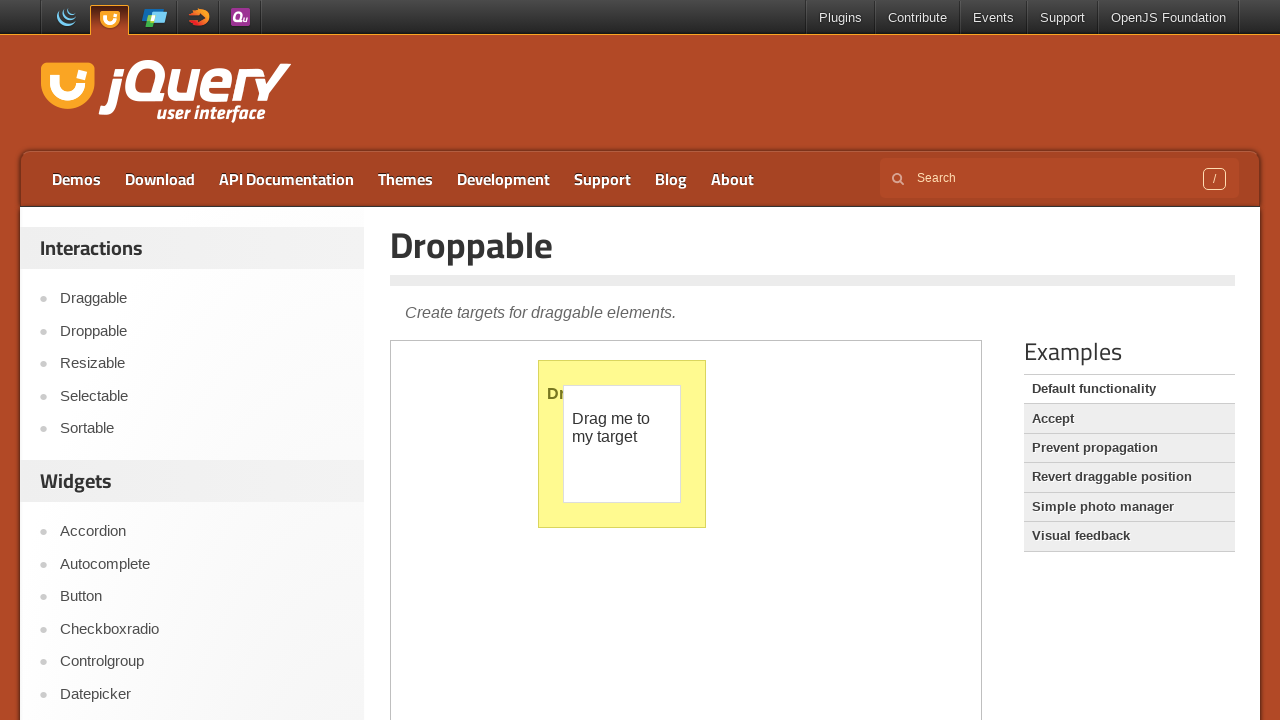

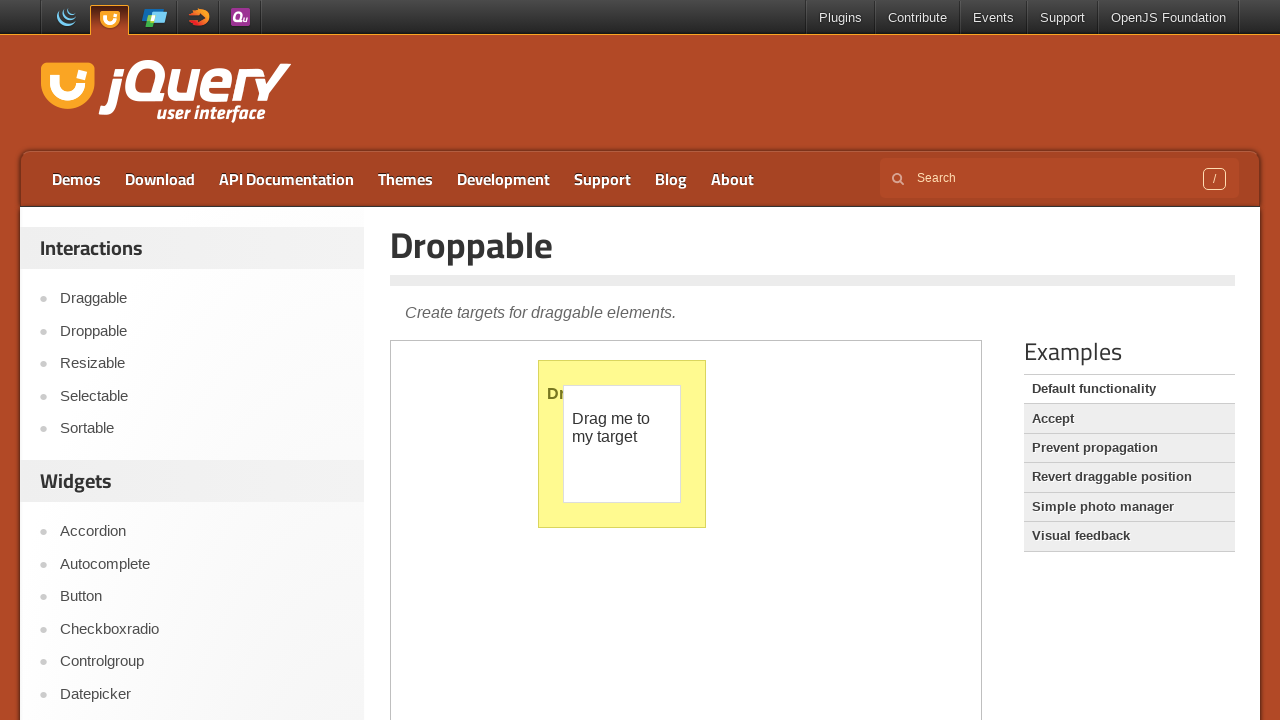